Tests interaction with elements inside an iframe by clicking a link within the iframe

Starting URL: https://rahulshettyacademy.com/AutomationPractice/

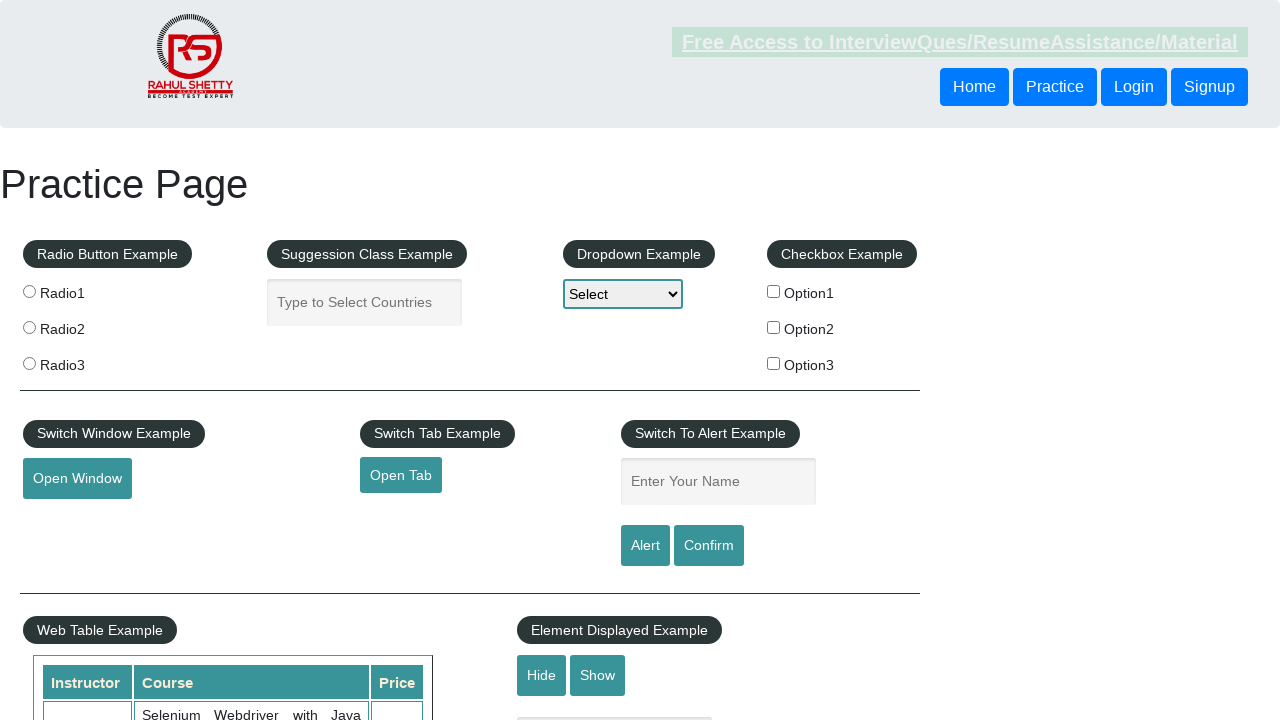

Located iframe with ID 'courses-iframe'
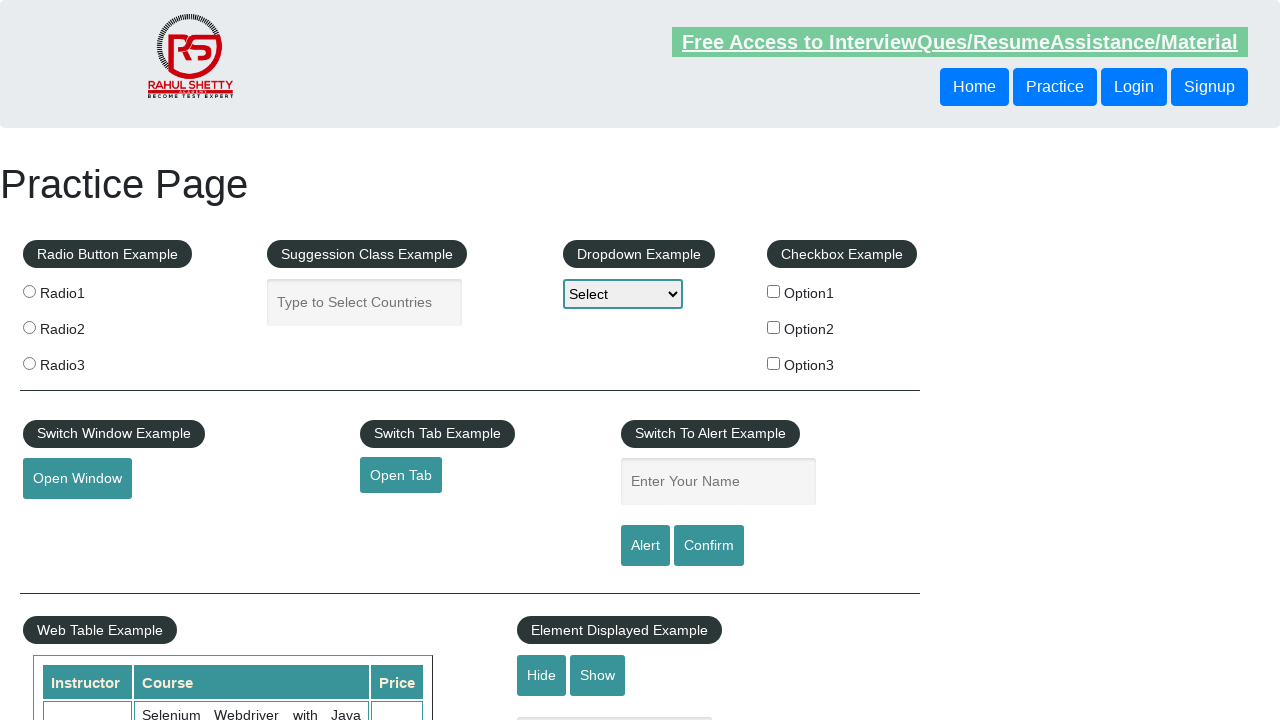

Clicked lifetime course link inside iframe at (307, 360) on #courses-iframe >> internal:control=enter-frame >> li a[href*="lifetime"]:visibl
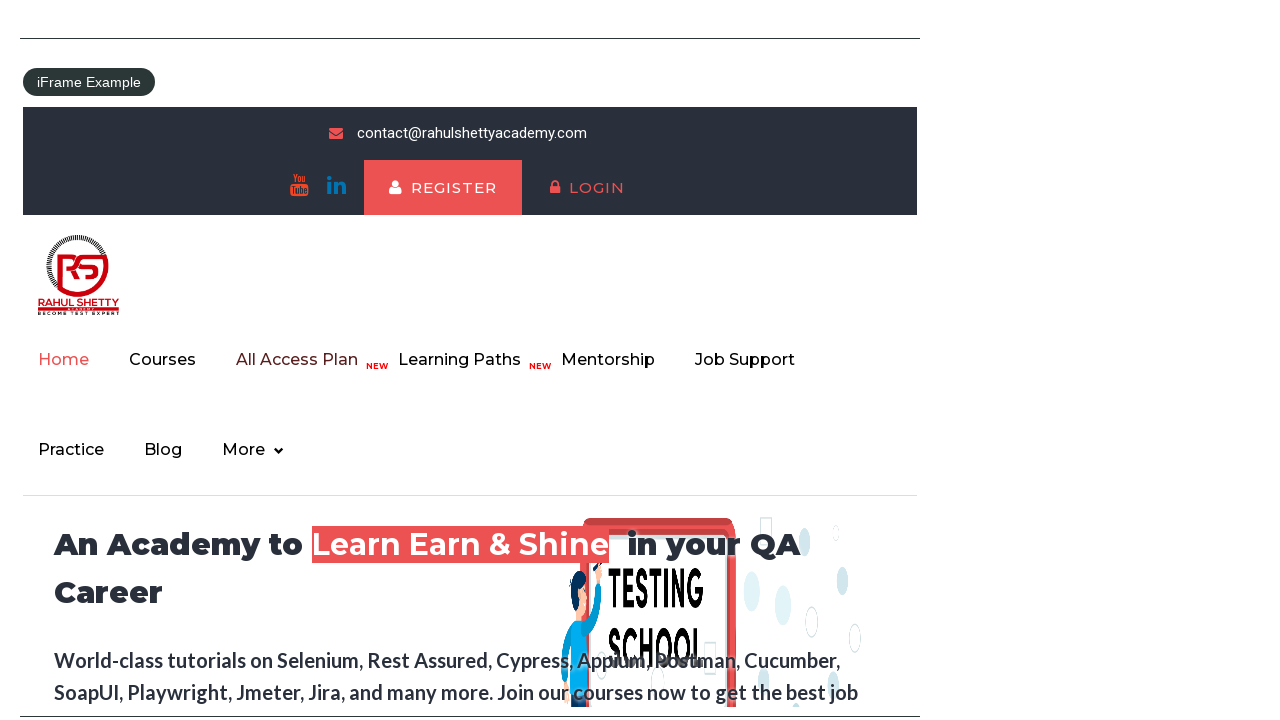

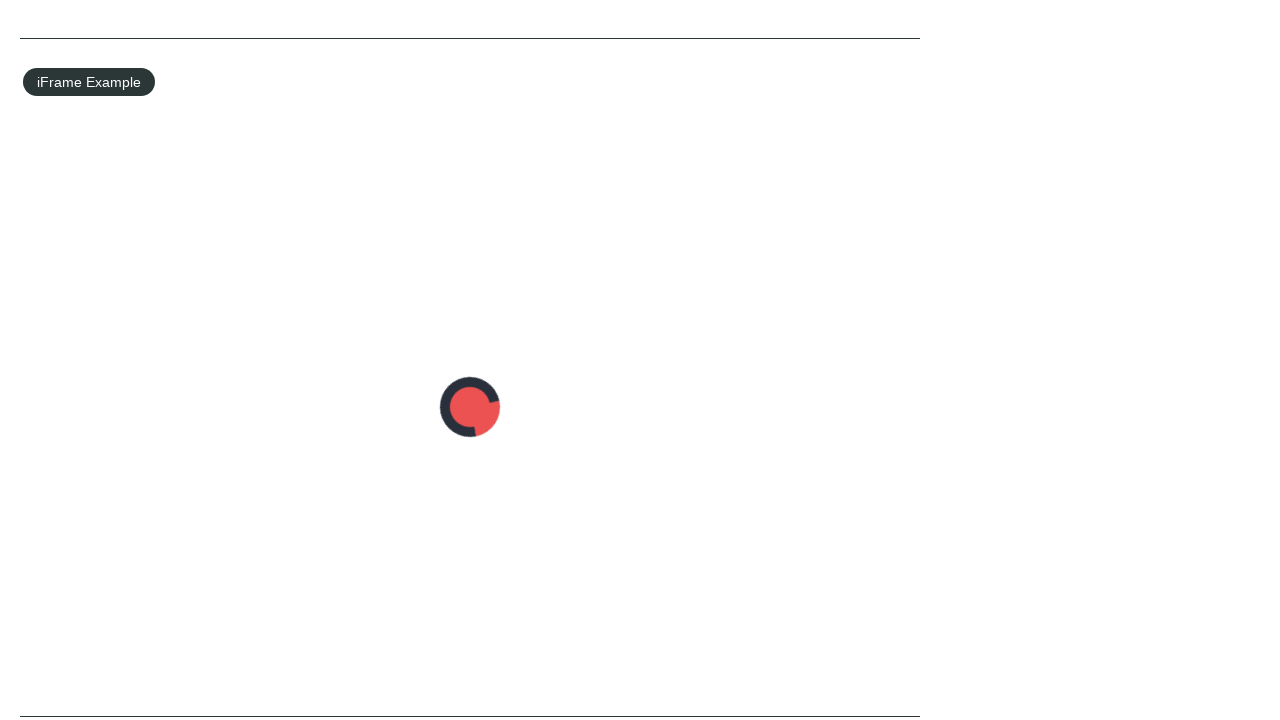